Tests XPath traversal techniques (sibling and parent-child) by locating and reading text from buttons in the header using different XPath strategies

Starting URL: https://rahulshettyacademy.com/AutomationPractice/

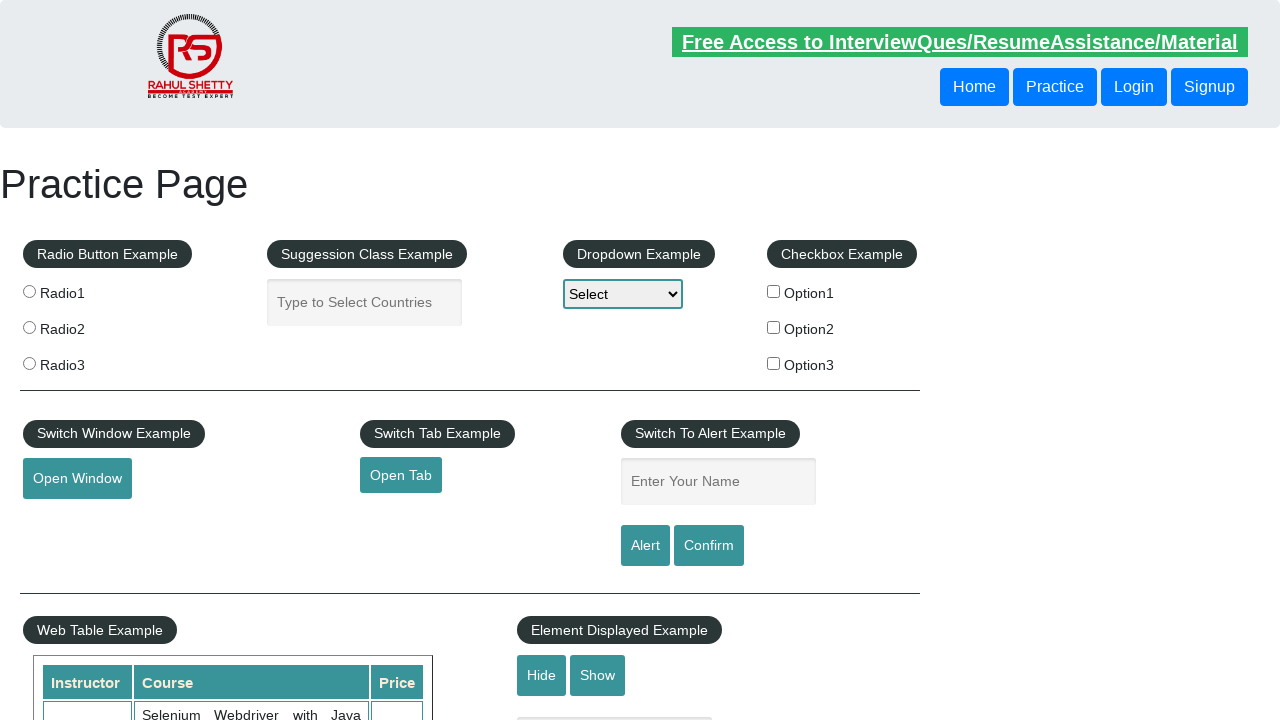

Navigated to https://rahulshettyacademy.com/AutomationPractice/
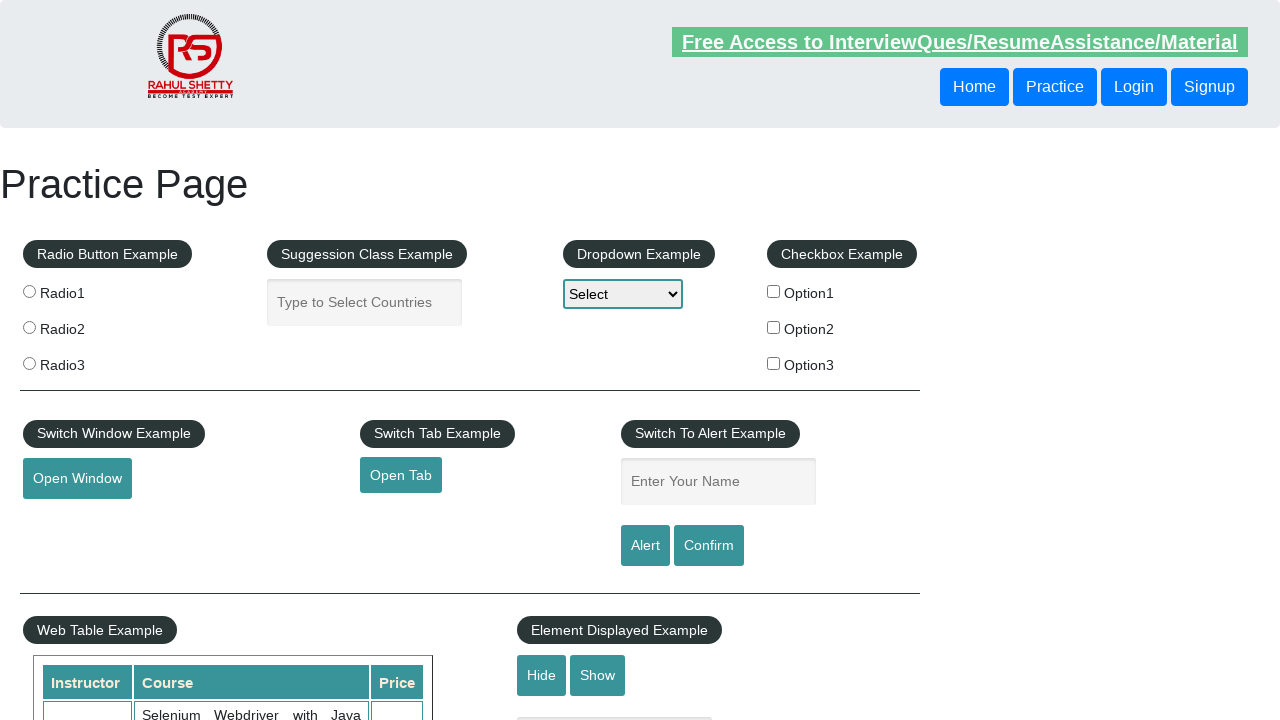

Retrieved text from sibling button using XPath traversal: 'Login'
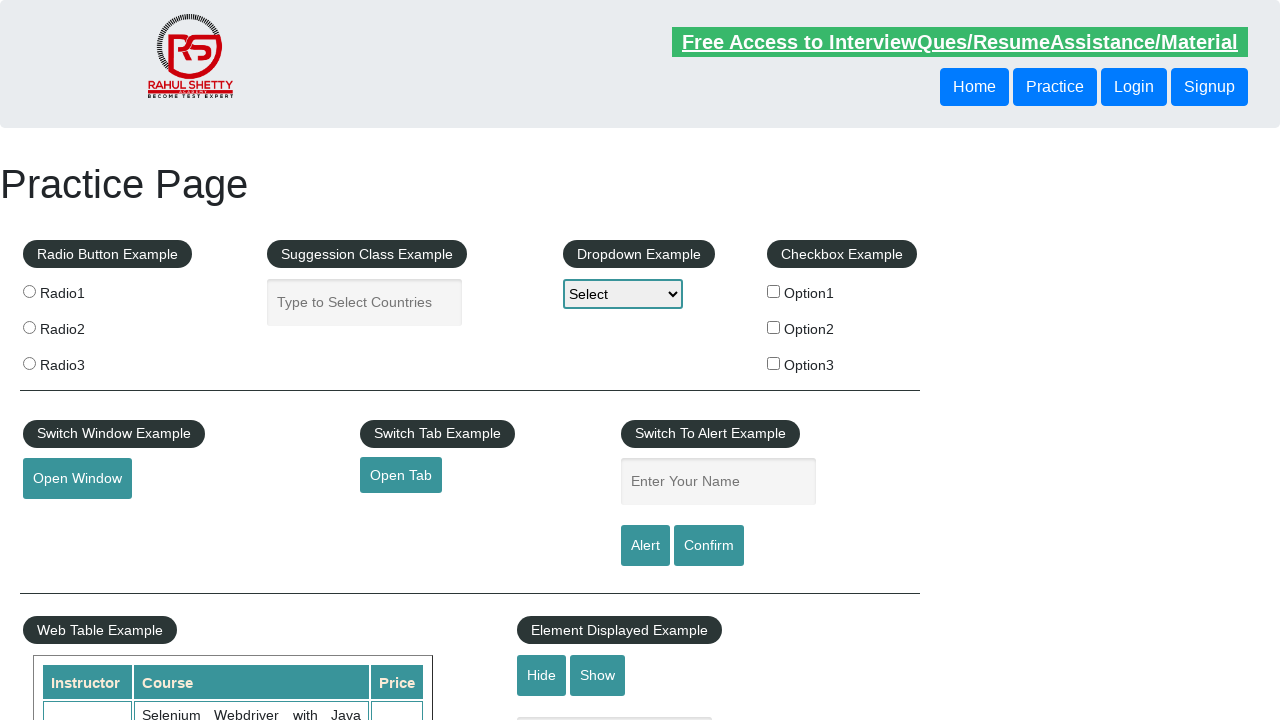

Retrieved text from button using parent XPath traversal: 'Login'
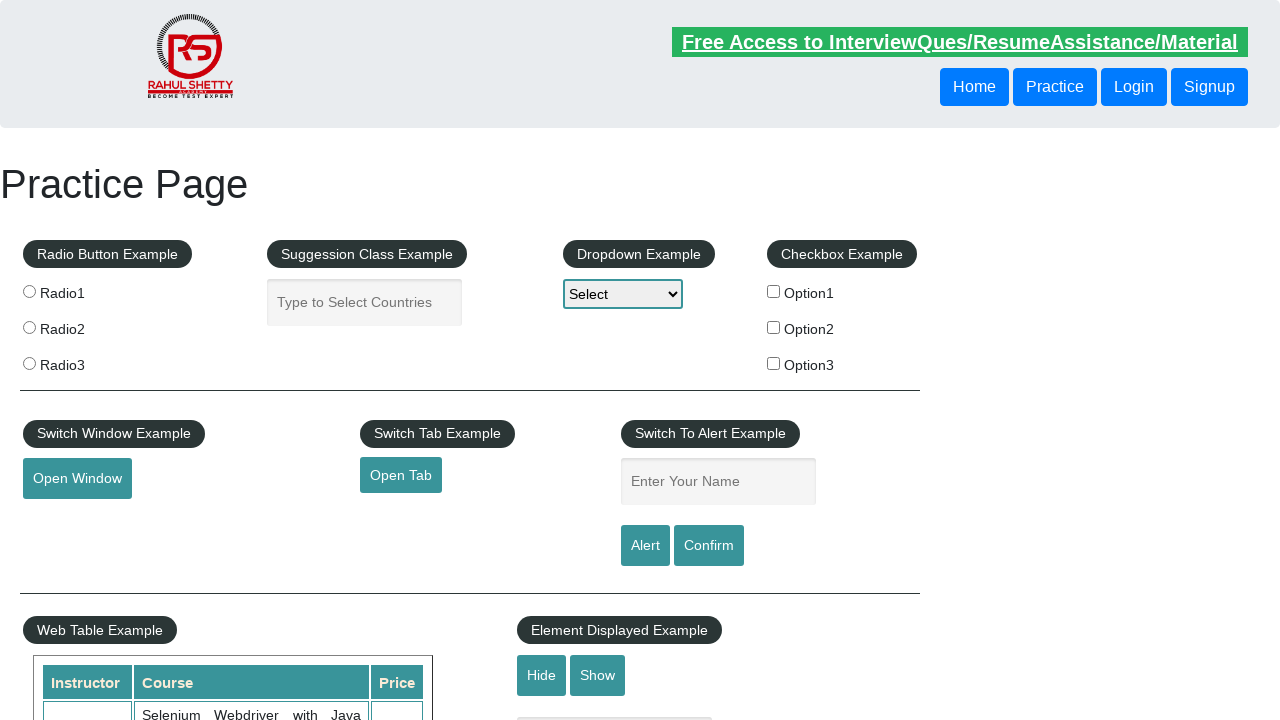

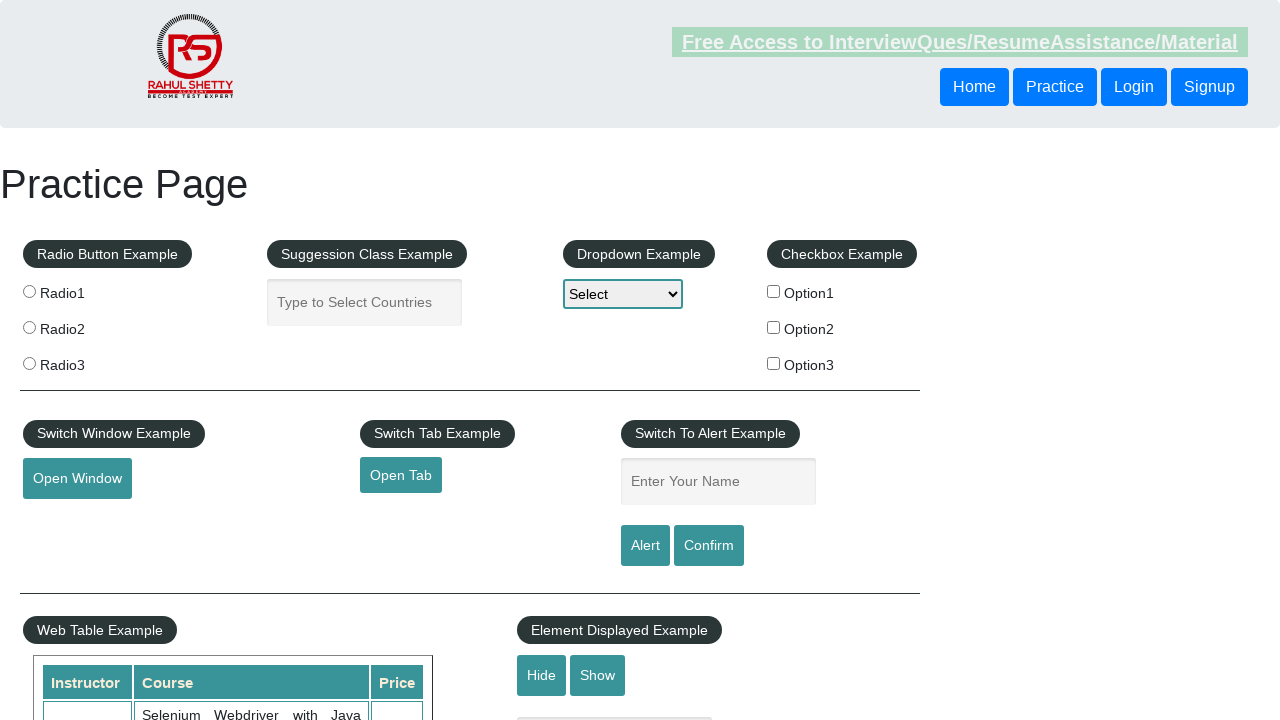